Tests drag and drop functionality within an iframe on jQuery UI demo page by dragging an element into a droppable zone

Starting URL: https://jqueryui.com/droppable/

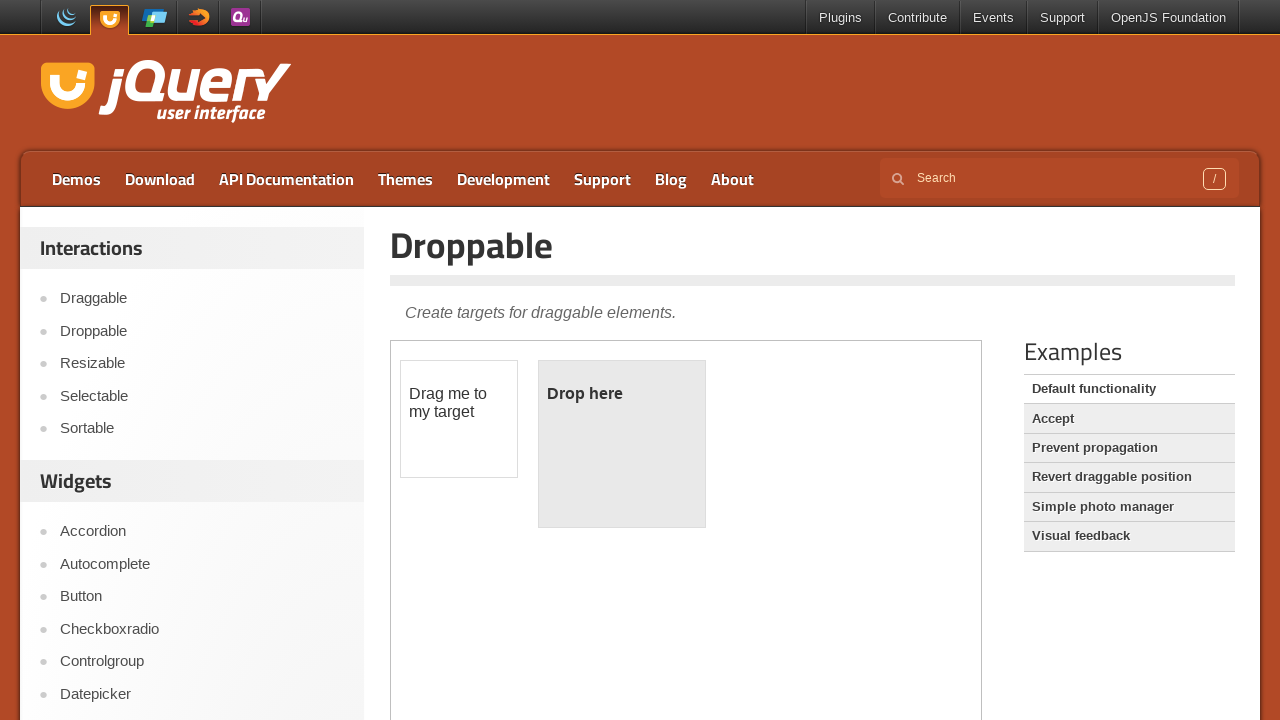

Located the demo iframe on jQuery UI droppable page
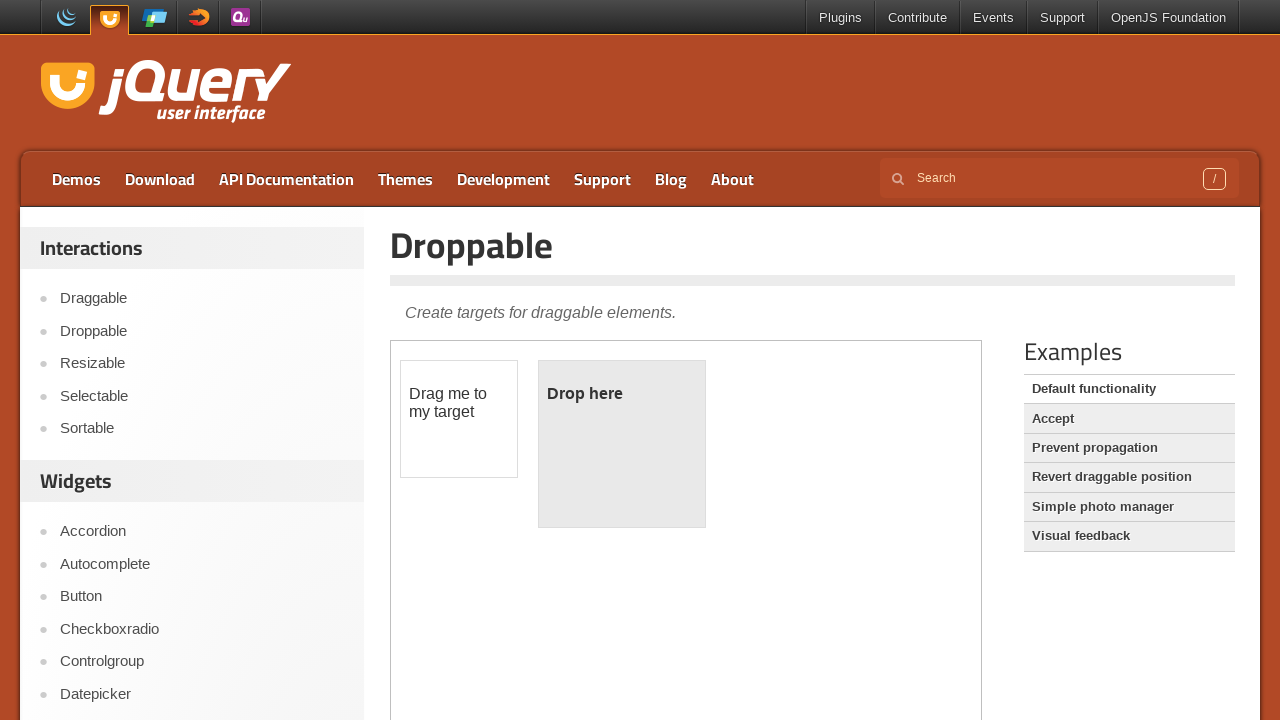

Located the draggable element within the iframe
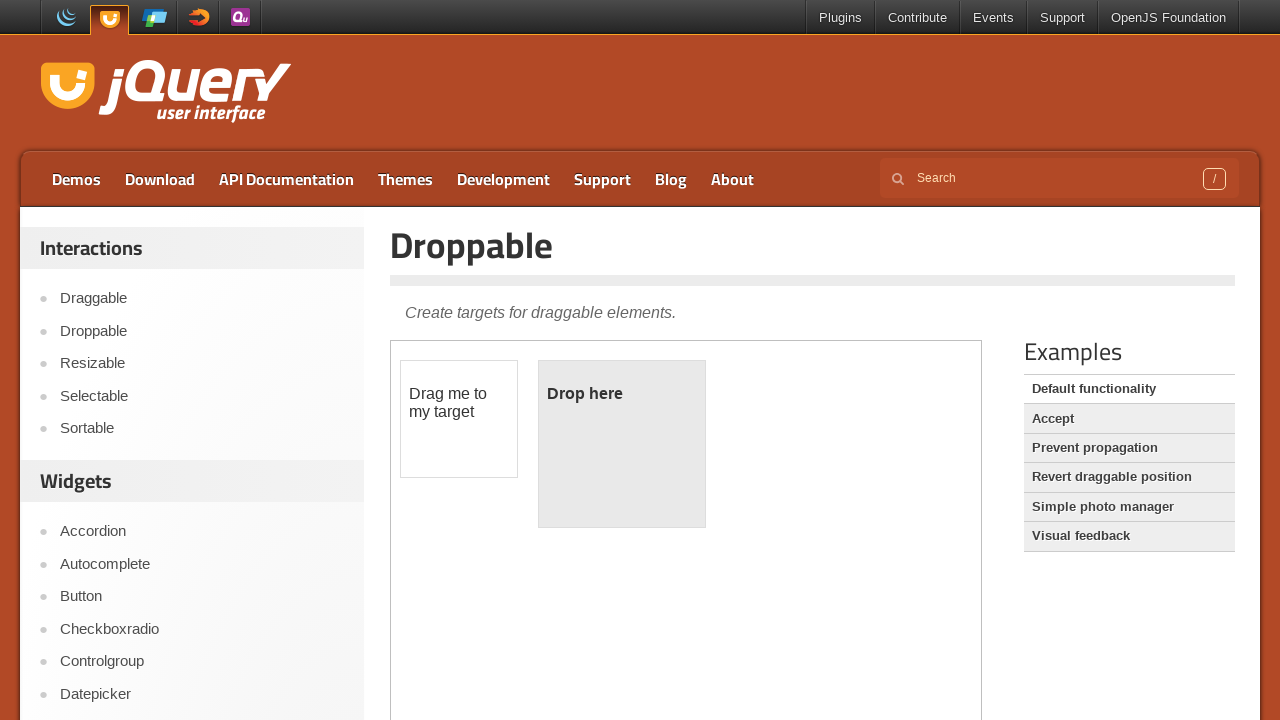

Located the droppable zone within the iframe
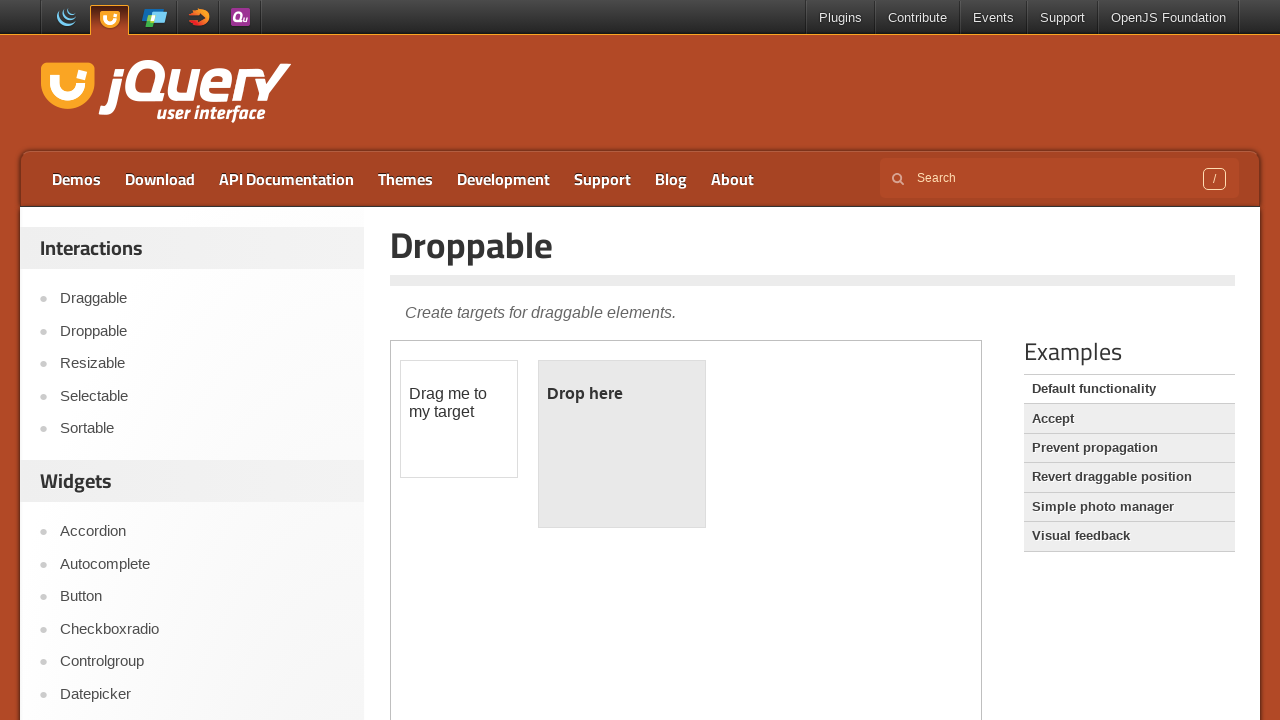

Dragged the draggable element into the droppable zone at (622, 444)
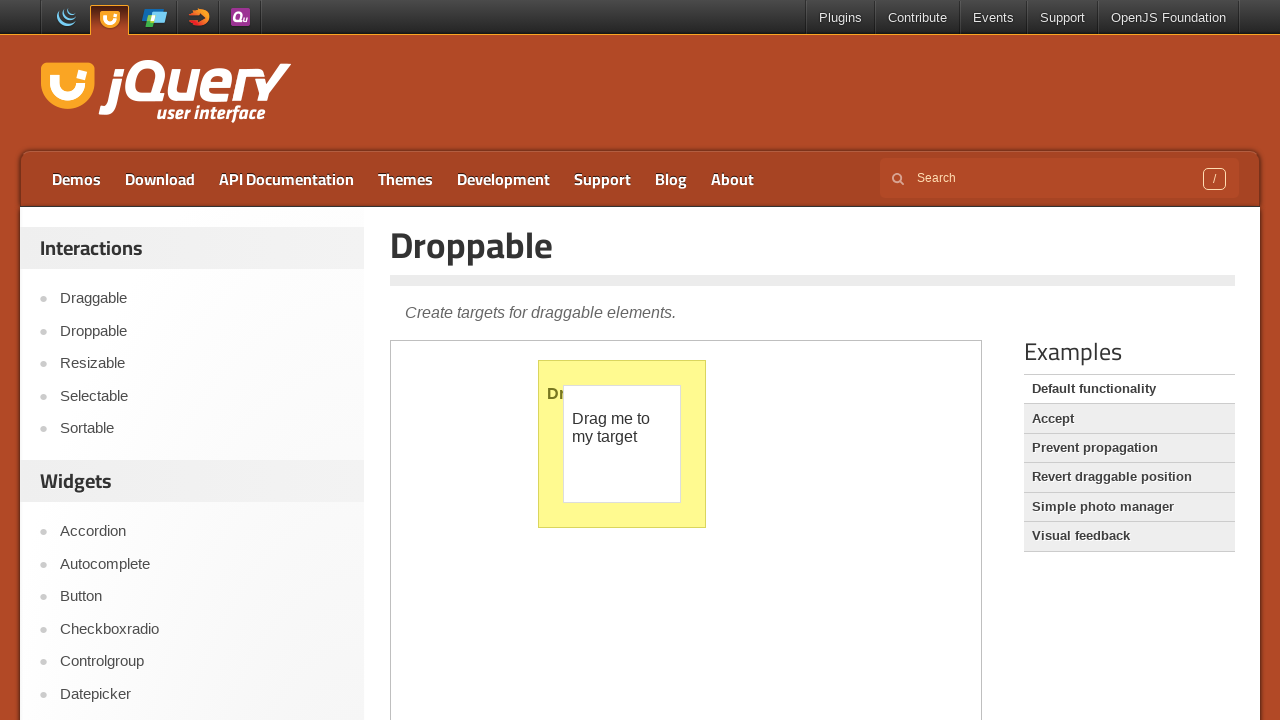

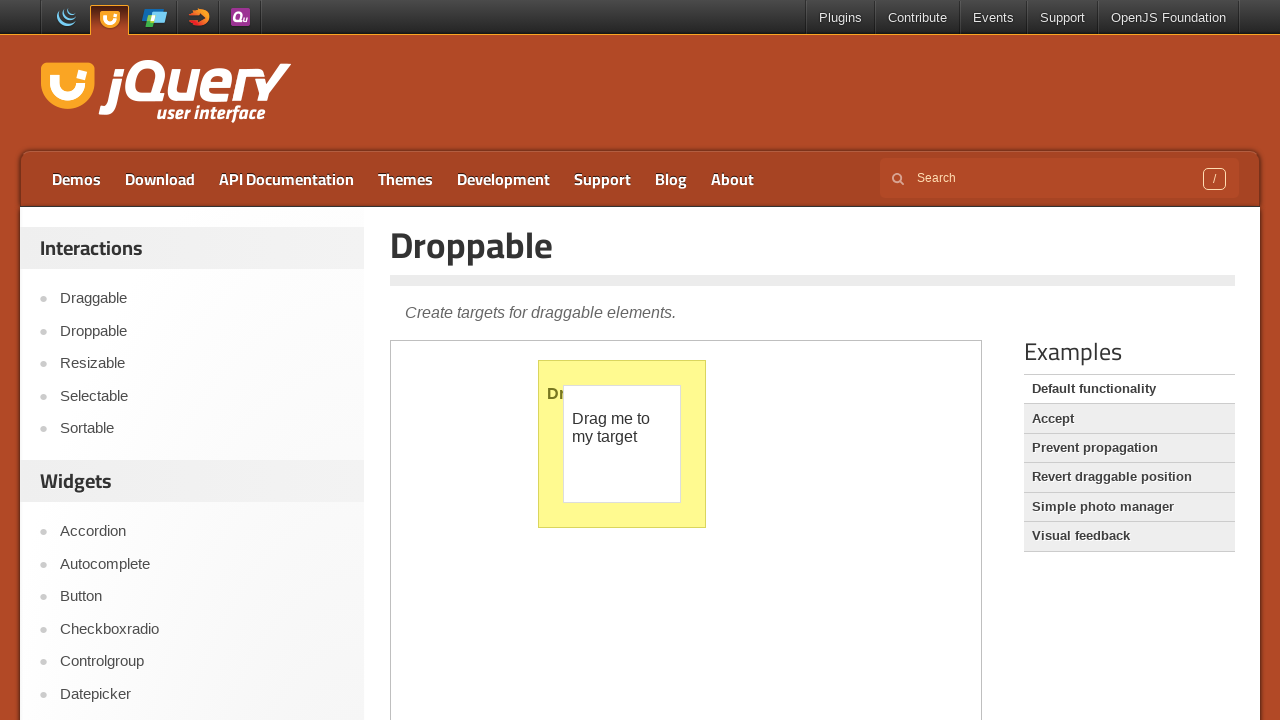